Navigates to CMS portal and clicks the login submit button

Starting URL: https://portal.cms.gov/portal/

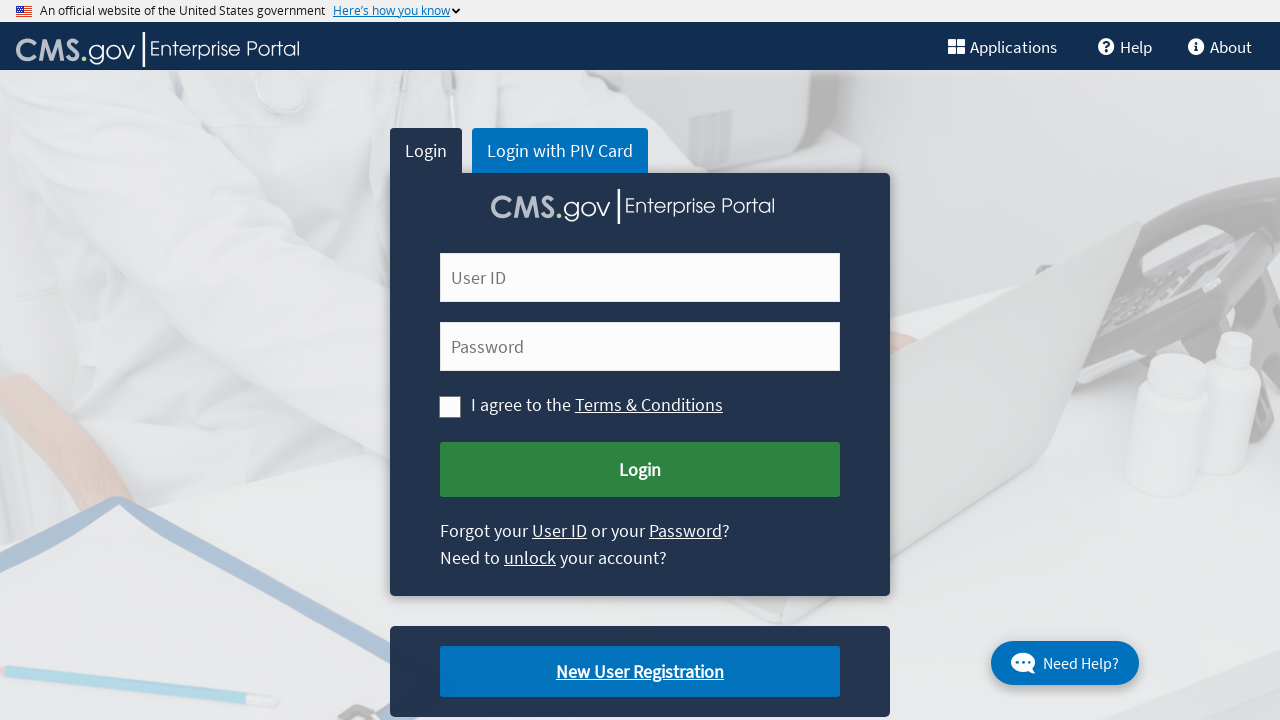

Navigated to CMS portal login page
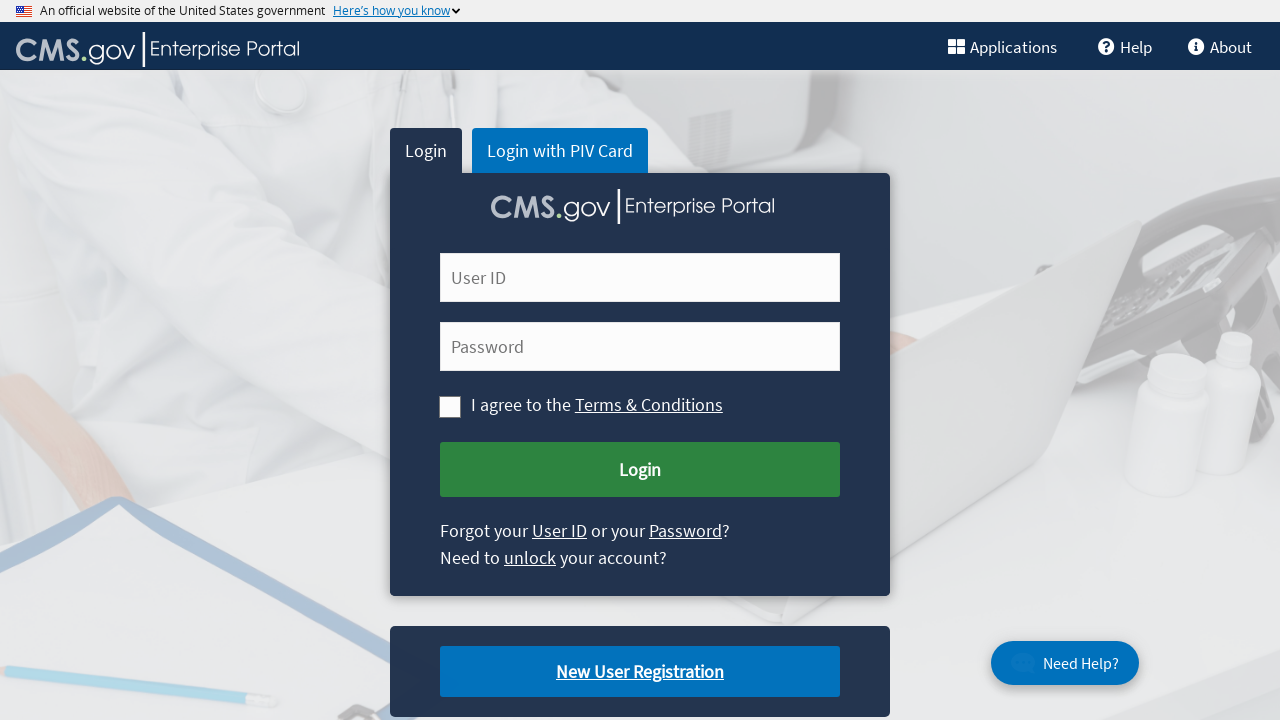

Clicked the Submit Login button at (640, 470) on button[name='Submit Login']
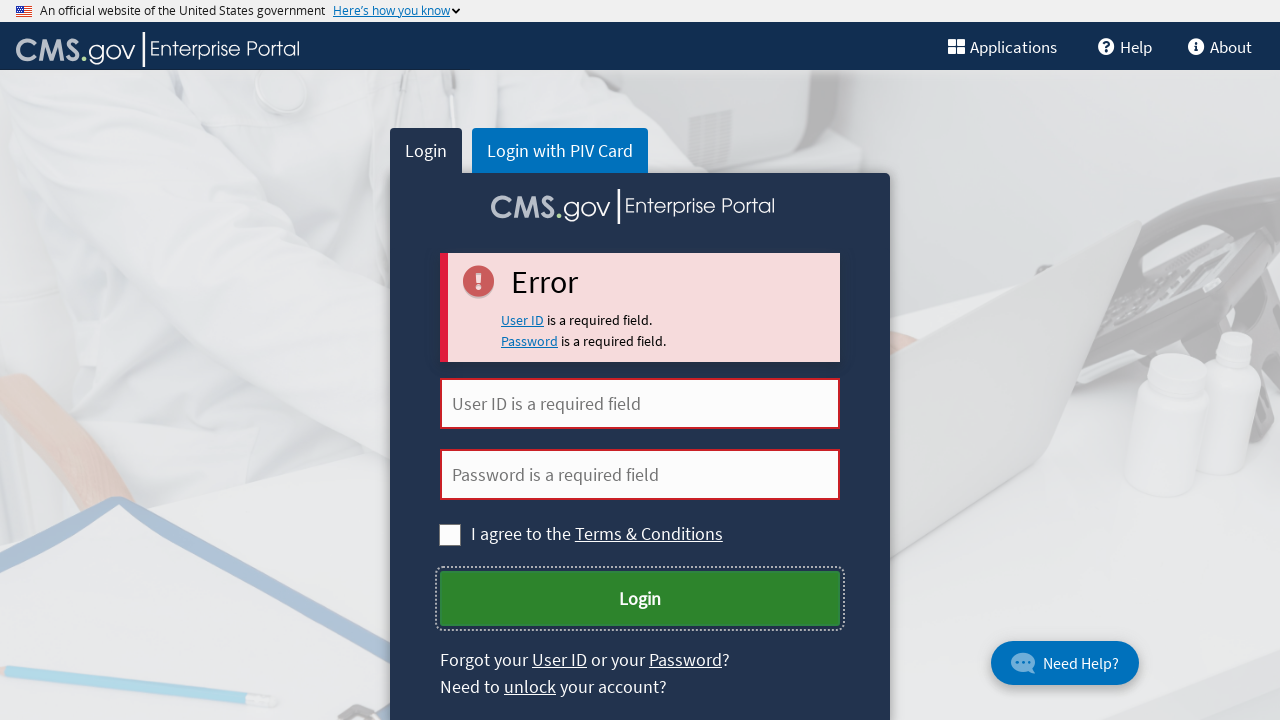

Waited 5 seconds for page response after login submission
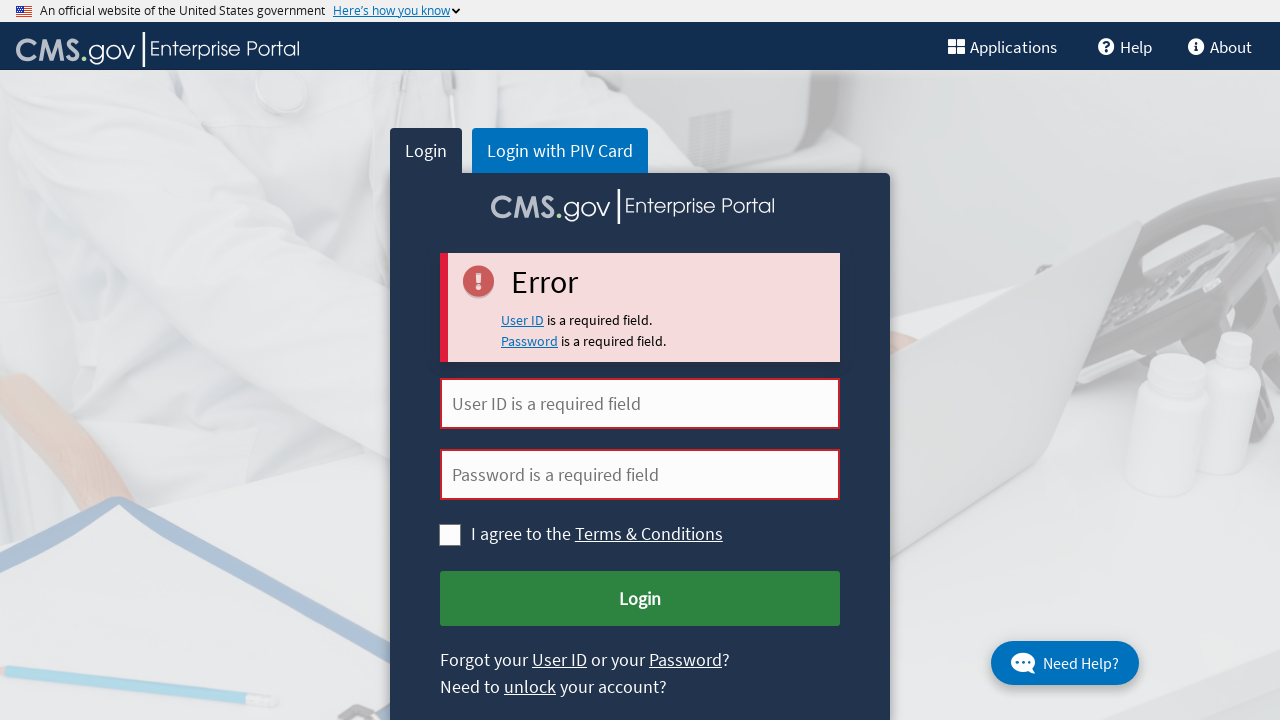

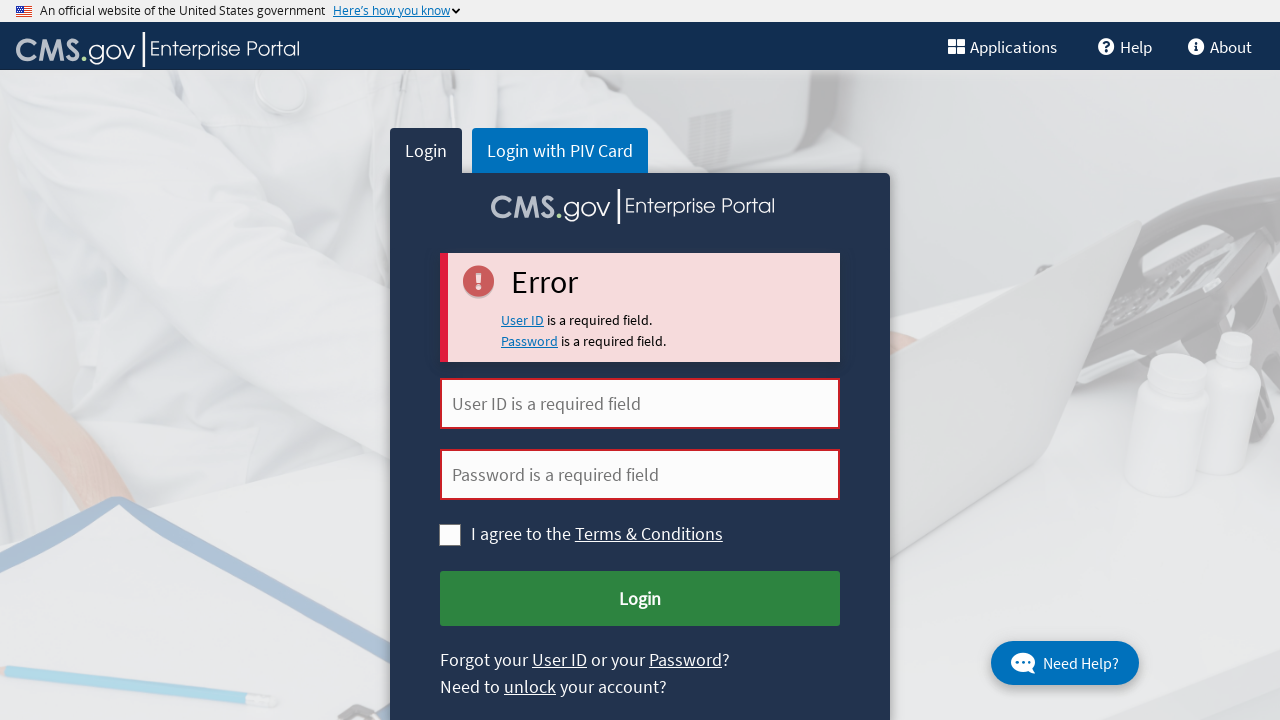